Tests the user registration form on ParaBank by filling out all required fields (personal information, address, contact details, and account credentials) and submitting the registration form.

Starting URL: https://parabank.parasoft.com/parabank/register.htm

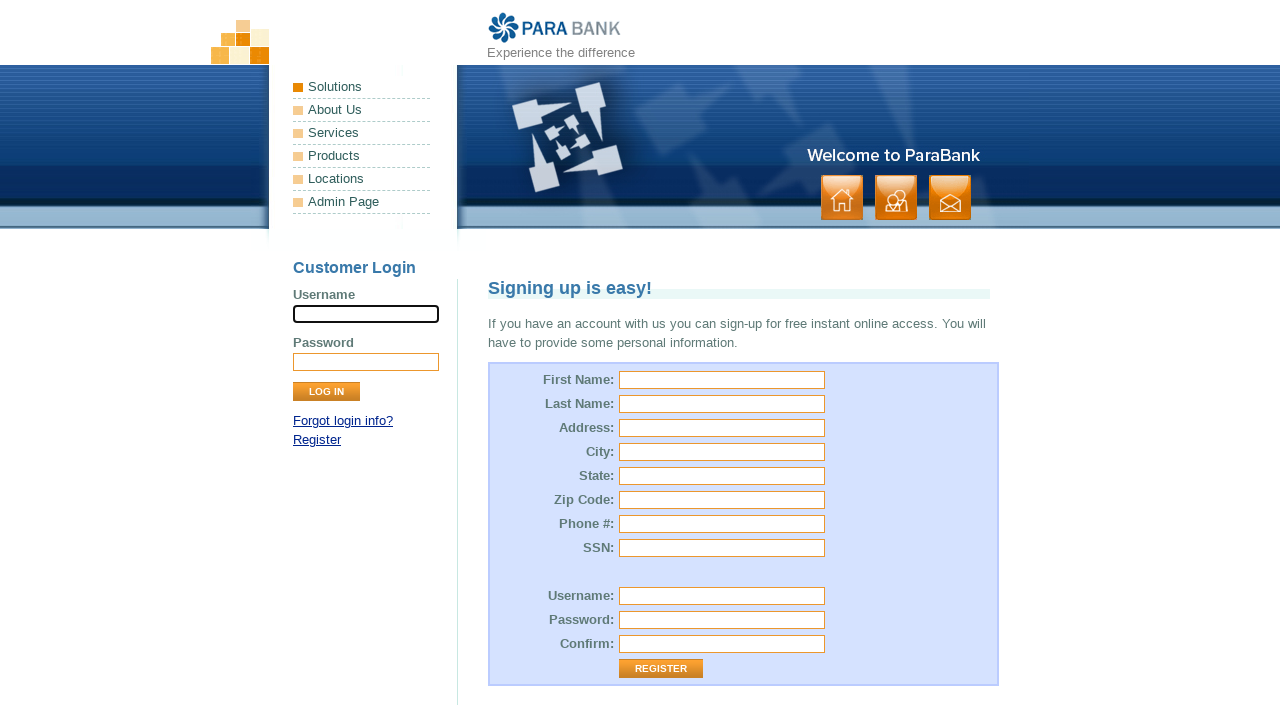

Filled first name field with 'Marcus' on input[name='customer.firstName']
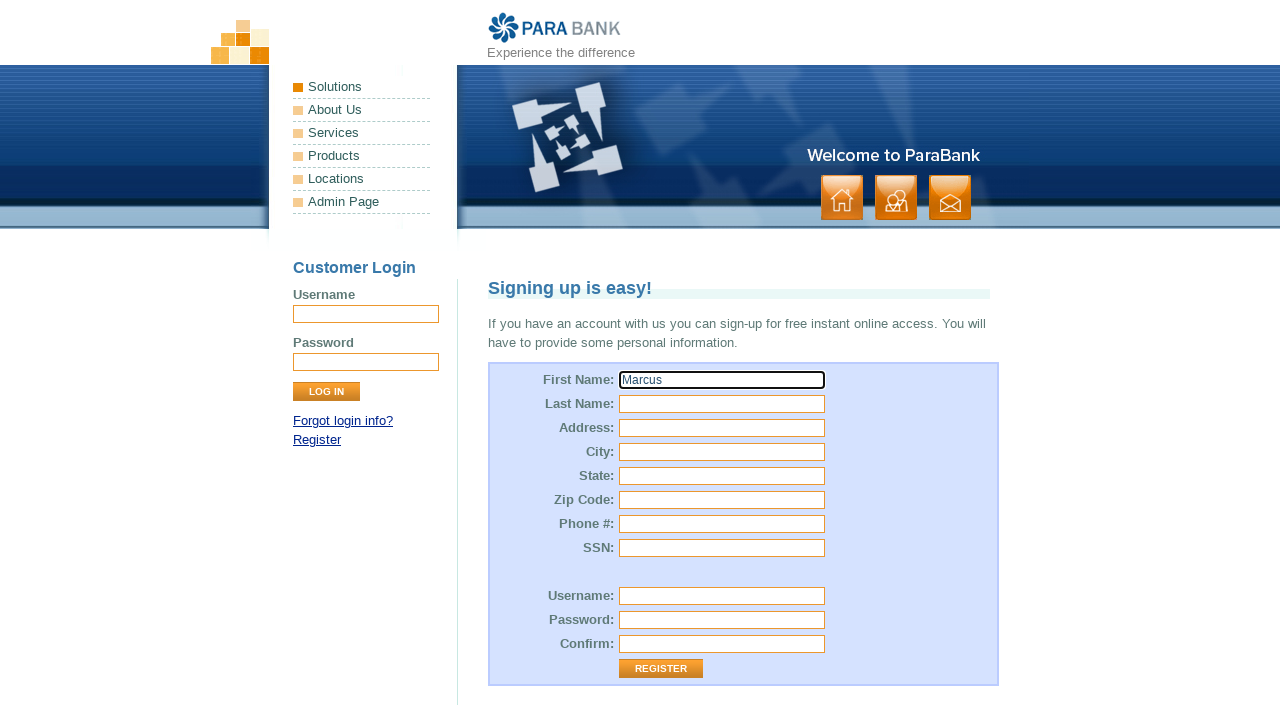

Filled last name field with 'Thompson' on input[name='customer.lastName']
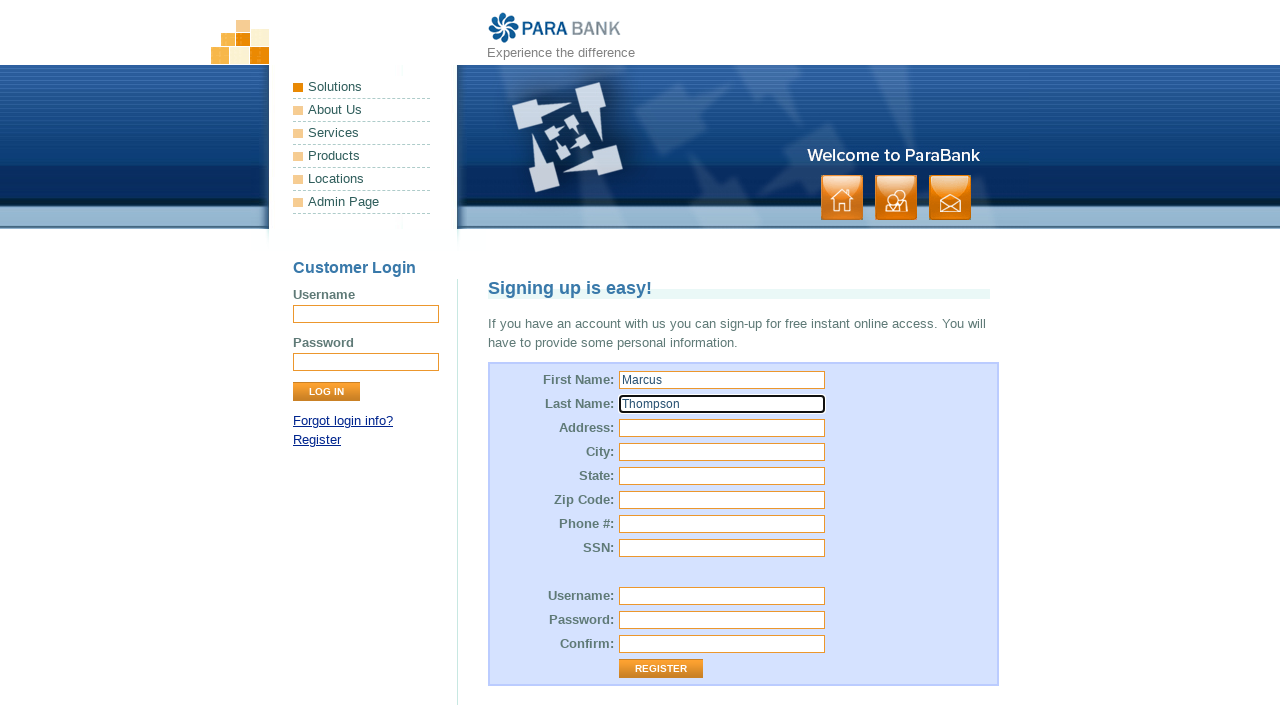

Filled street address with '456 Oak Avenue' on input#customer\.address\.street
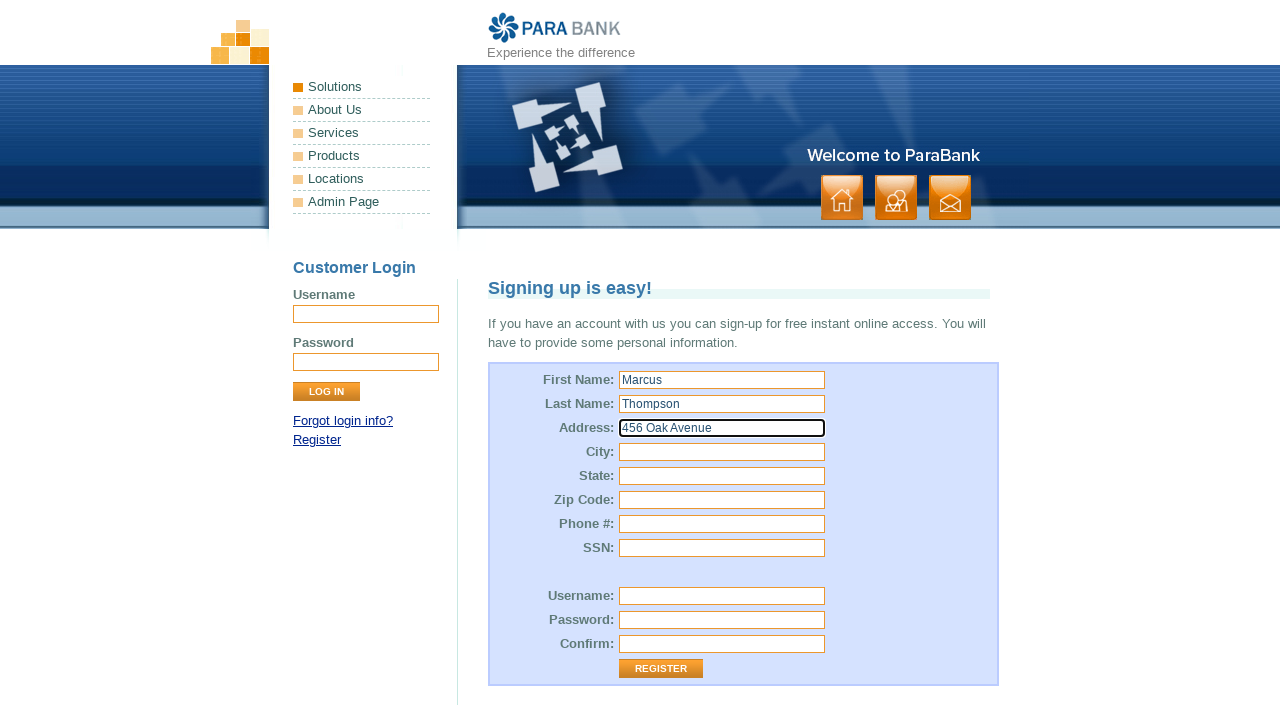

Filled city field with 'Springfield' on input[name='customer.address.city']
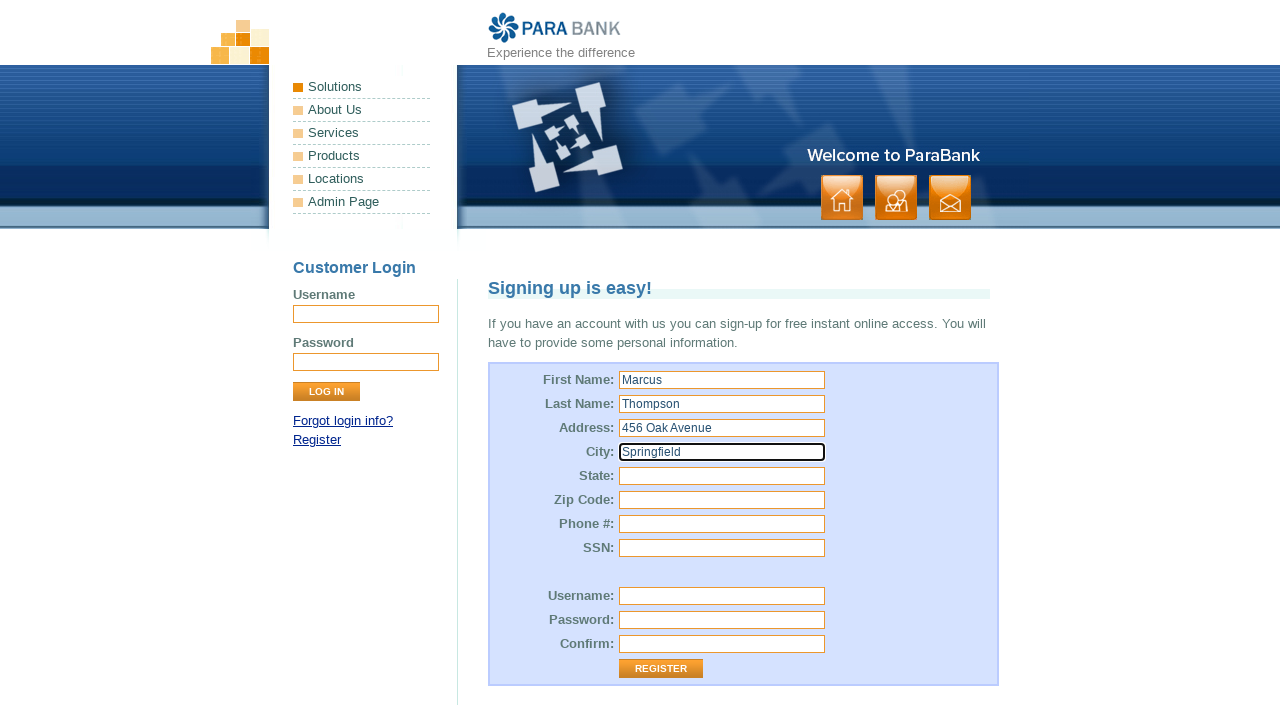

Filled state field with 'IL' on input[name='customer.address.state']
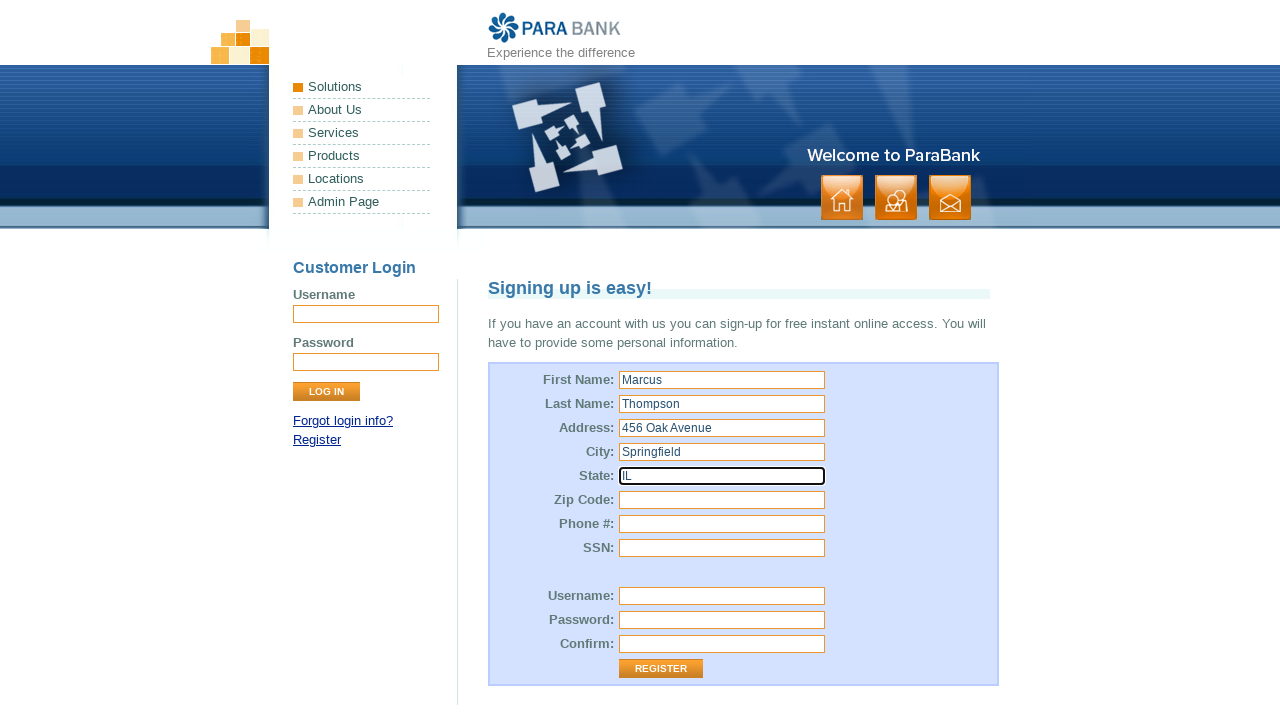

Filled zip code field with '62704' on input#customer\.address\.zipCode
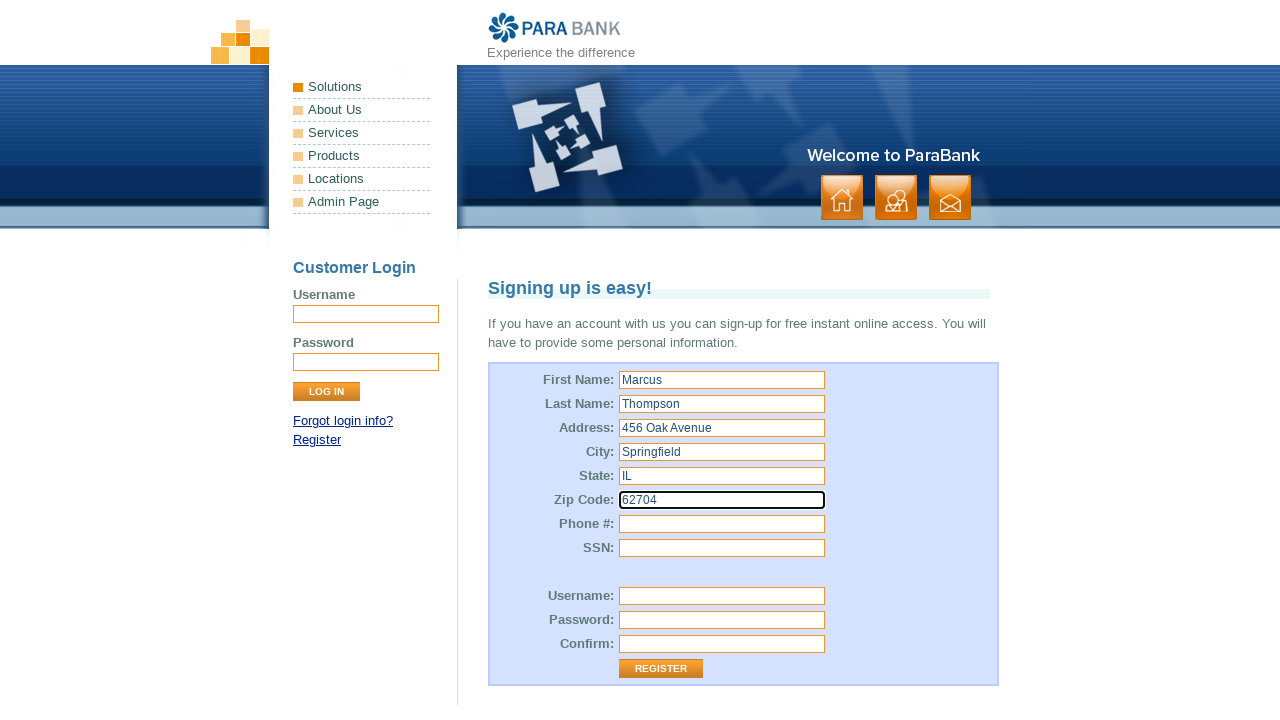

Filled phone number field with '217-555-8432' on input[name='customer.phoneNumber']
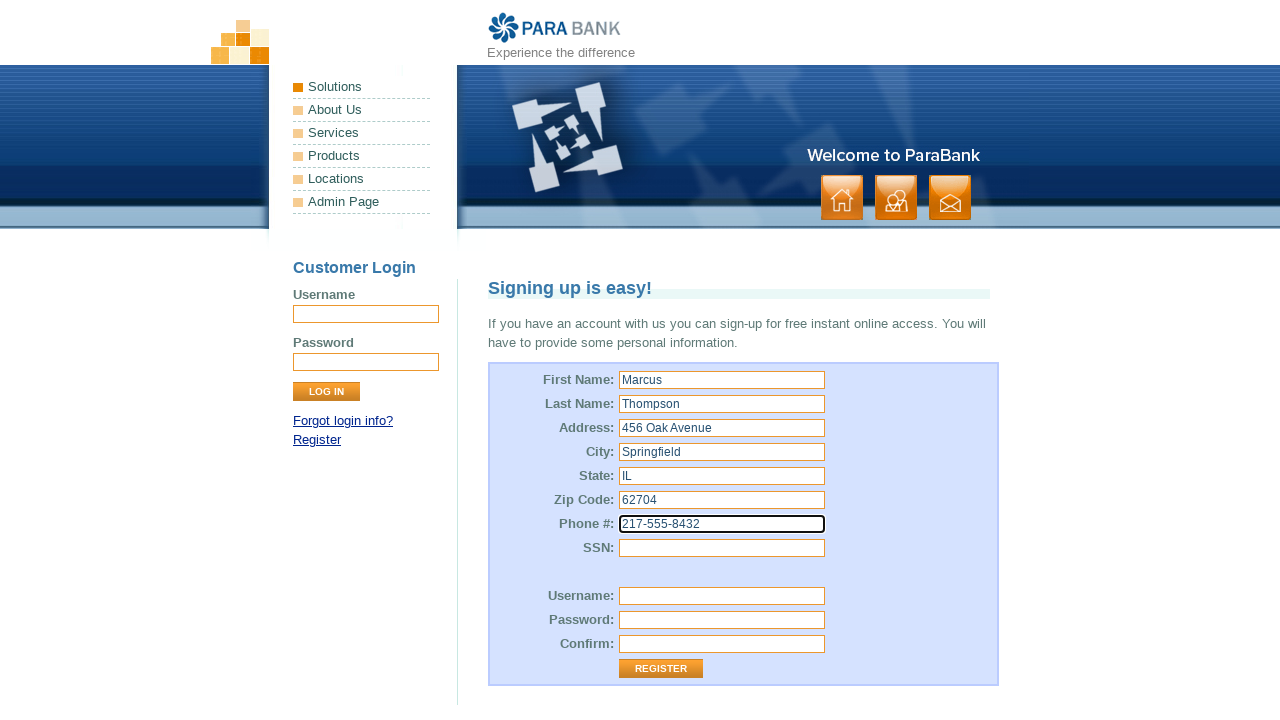

Filled SSN field with '123456789' on input#customer\.ssn
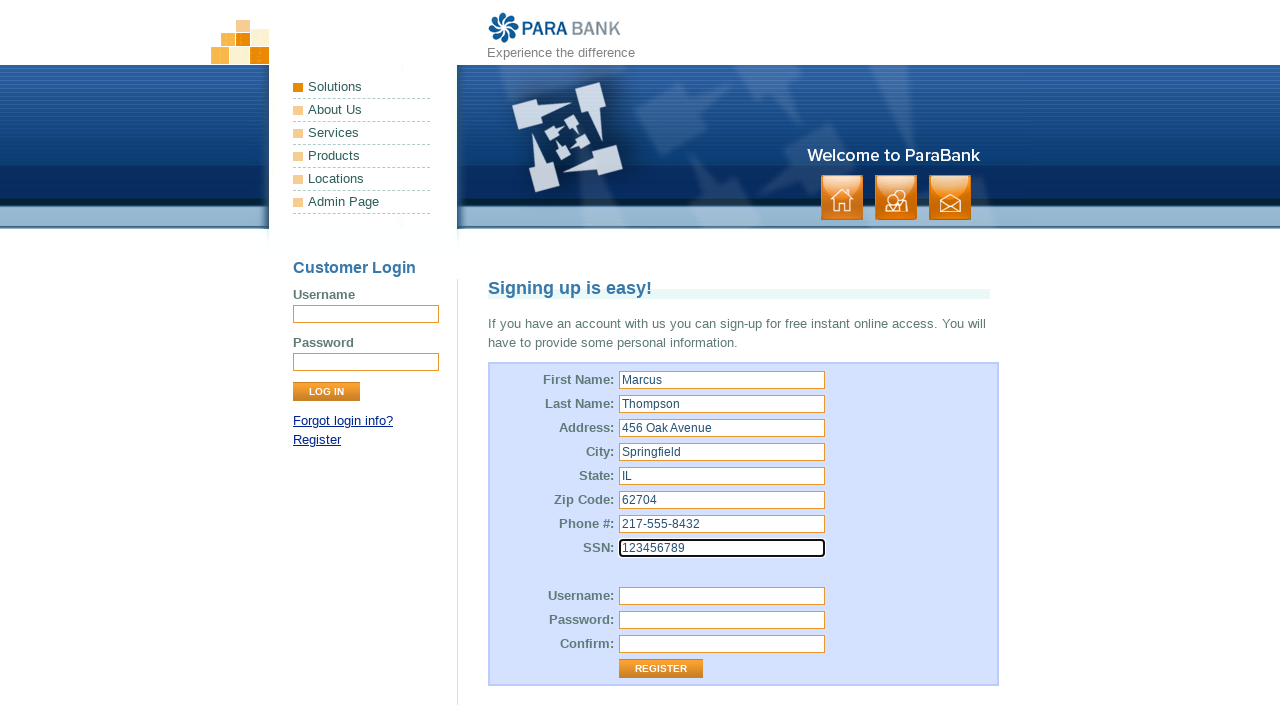

Filled username field with 'mthompson2024' on input#customer\.username
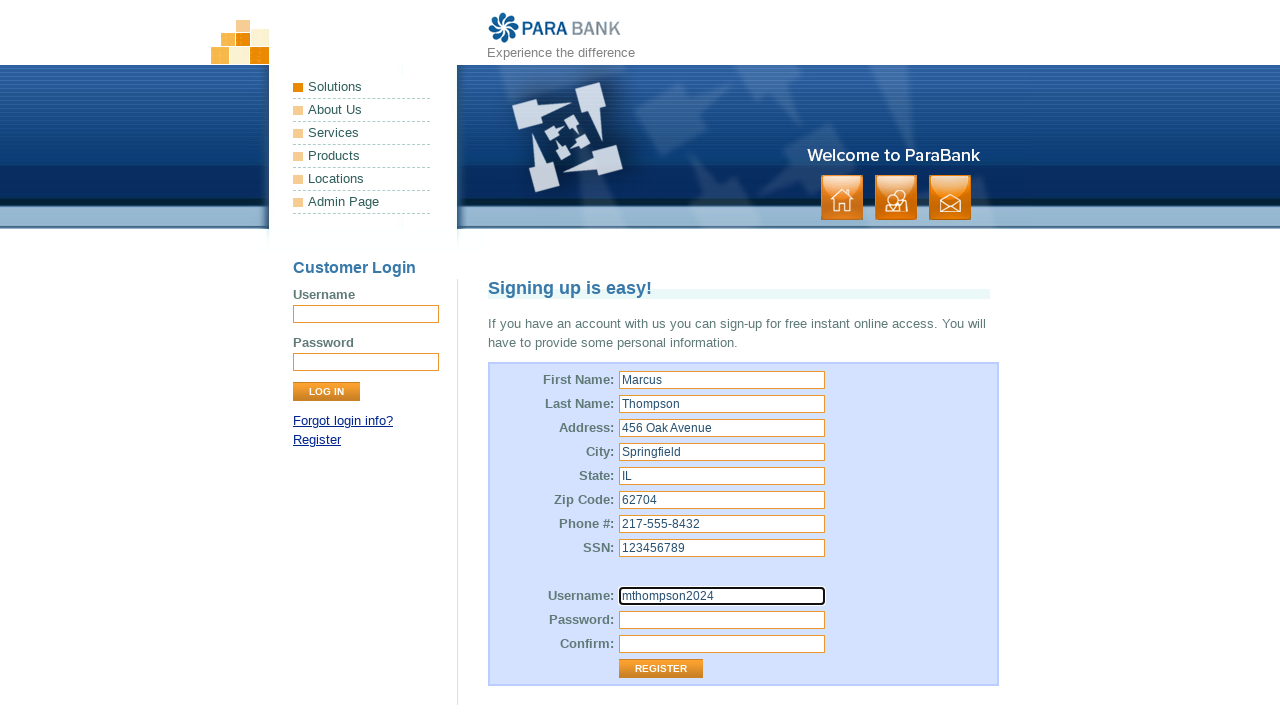

Filled password field with 'SecurePass789!' on input[name='customer.password']
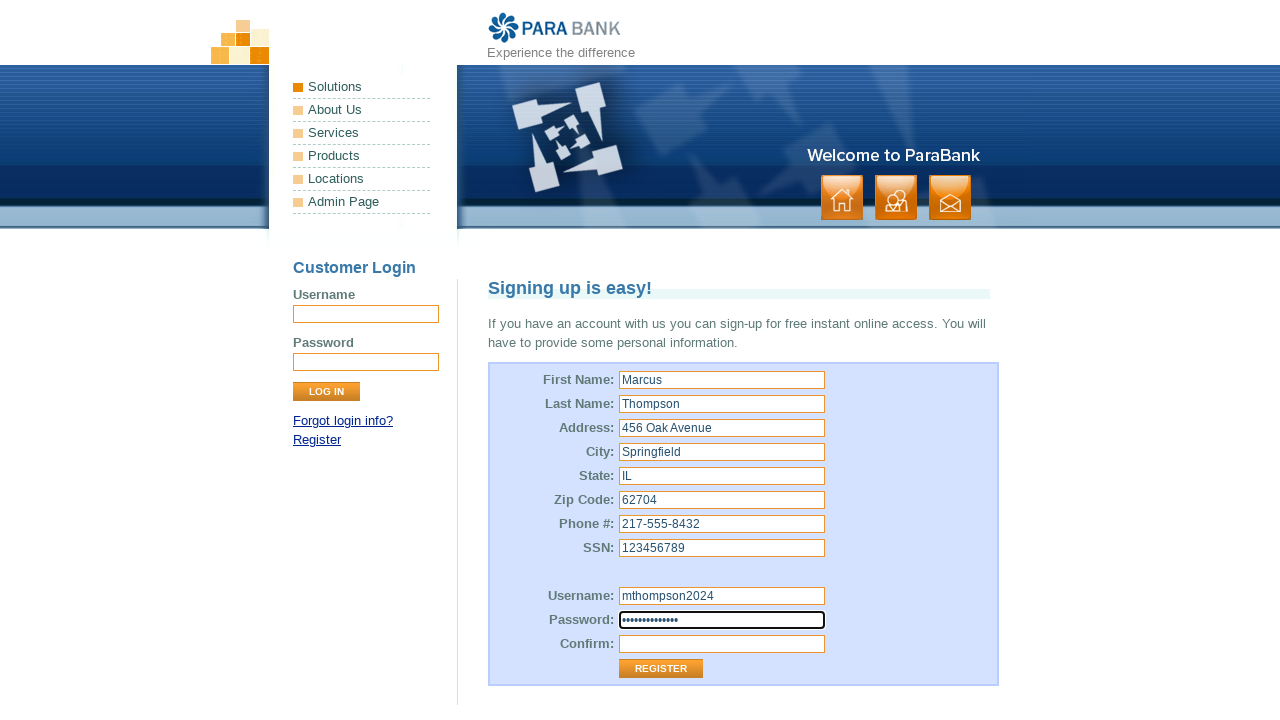

Filled confirm password field with 'SecurePass789!' on input[name='repeatedPassword']
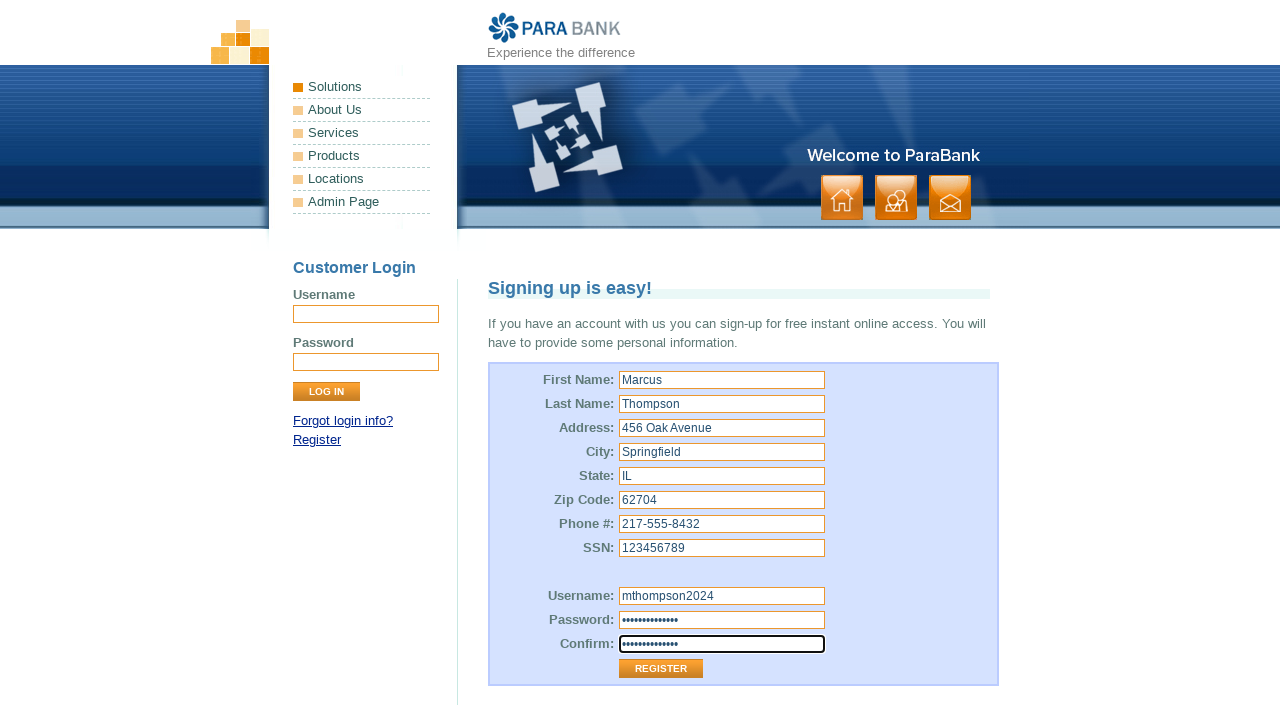

Clicked Register button to submit the registration form at (661, 669) on input[value='Register']
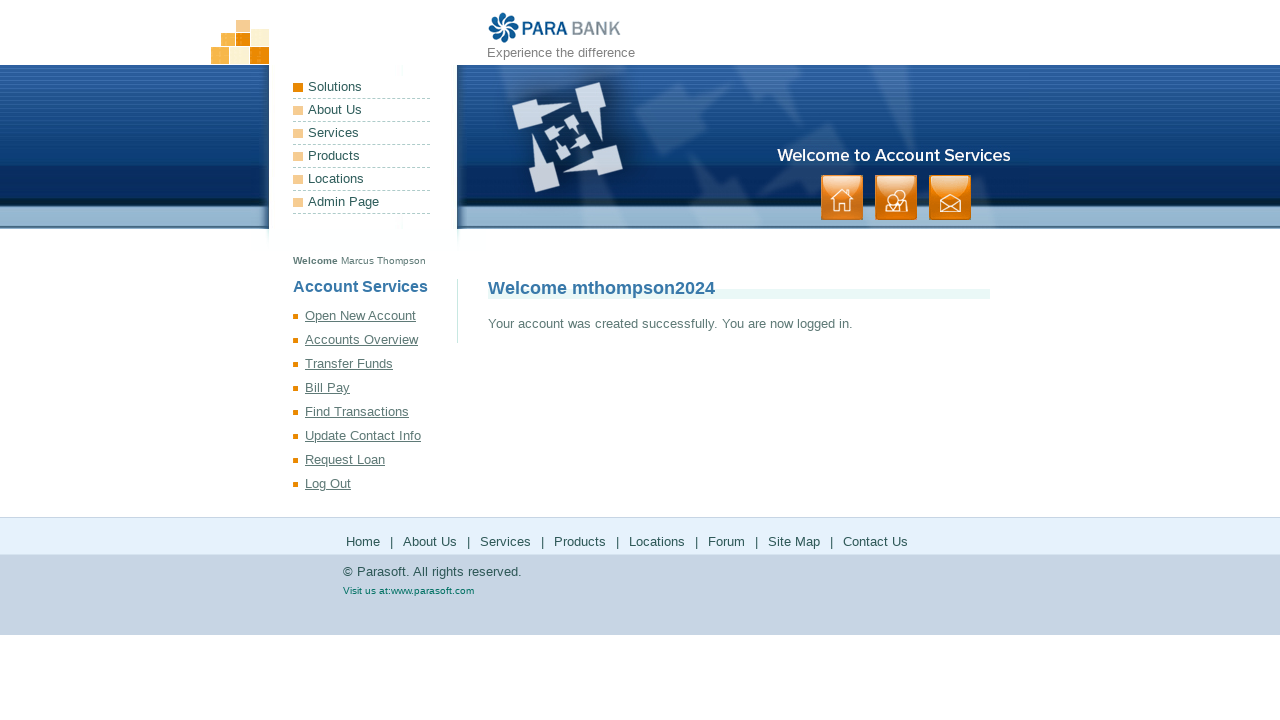

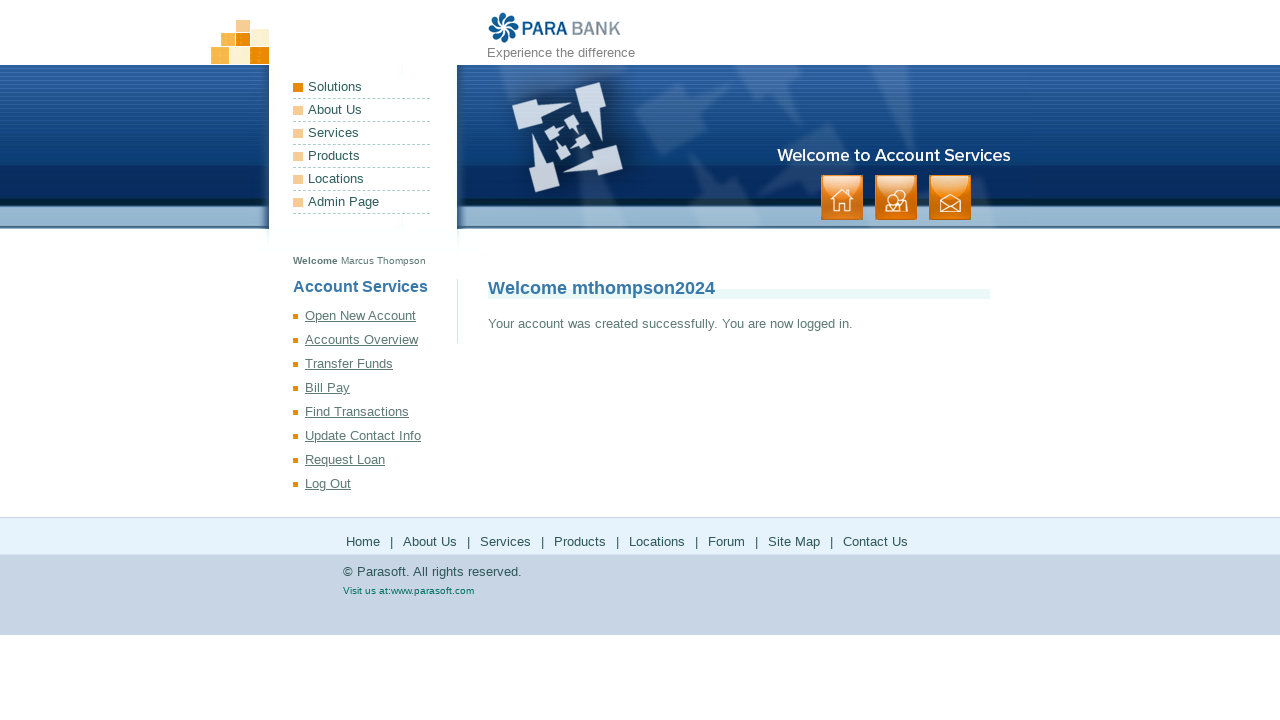